Tests a dropdown selection form by reading two numbers from the page, calculating their sum, selecting the sum value from a dropdown, and submitting the form

Starting URL: http://suninjuly.github.io/selects2.html

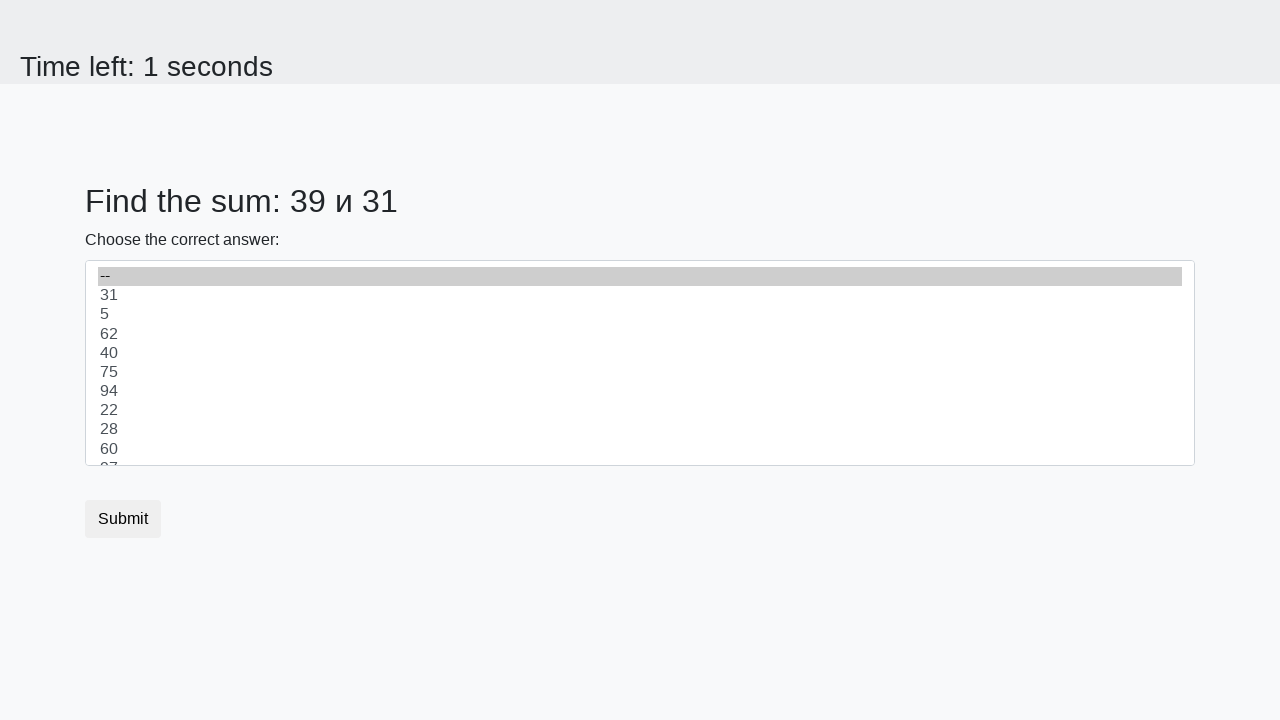

Read first number from page
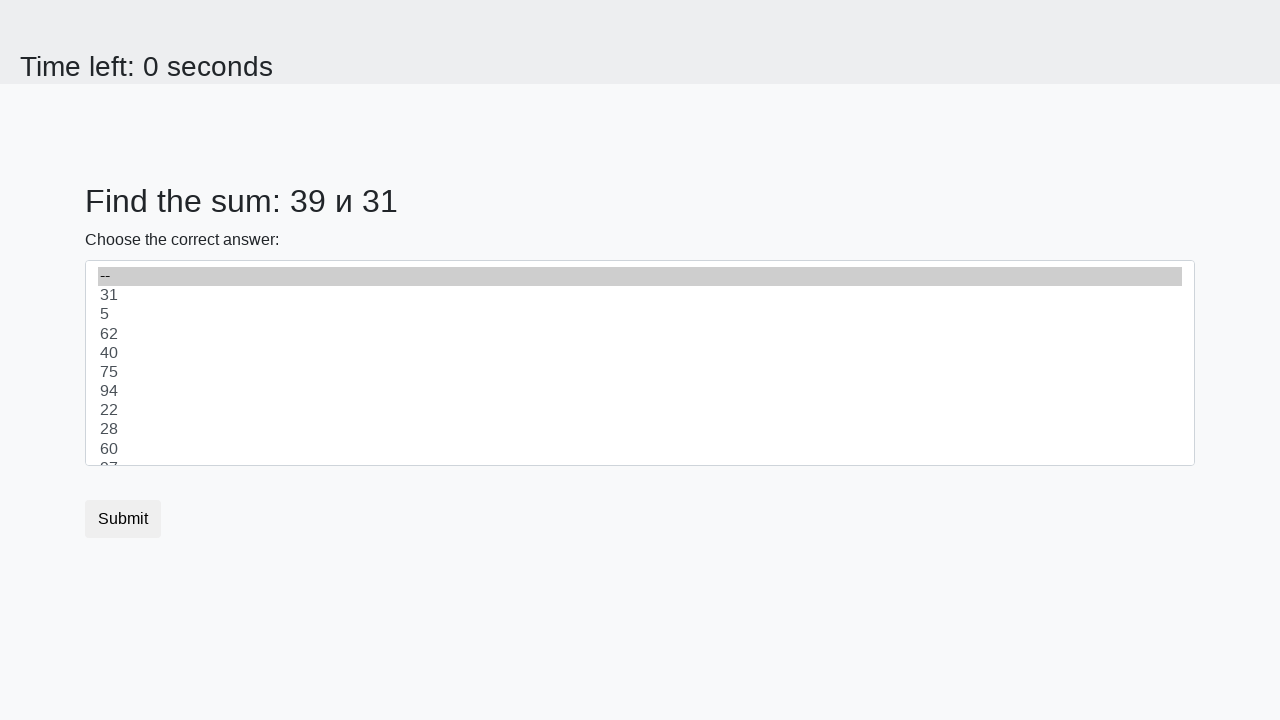

Read second number from page
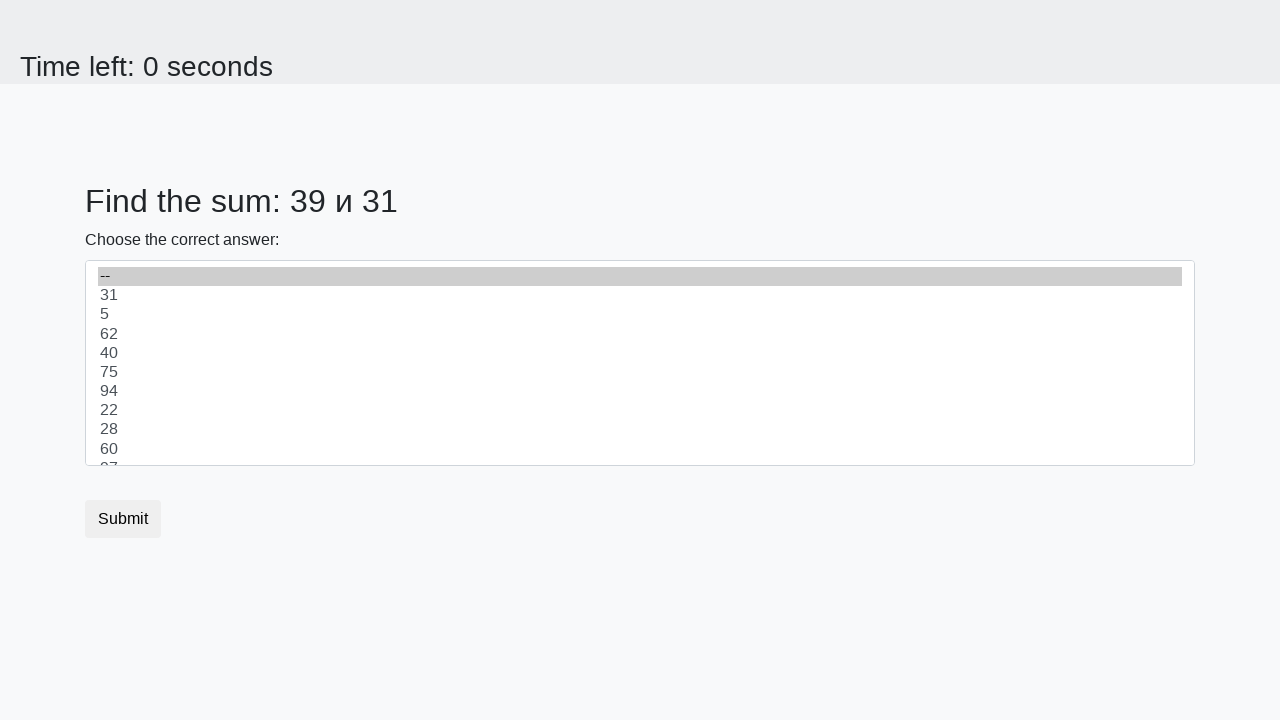

Calculated sum: 39 + 31 = 70
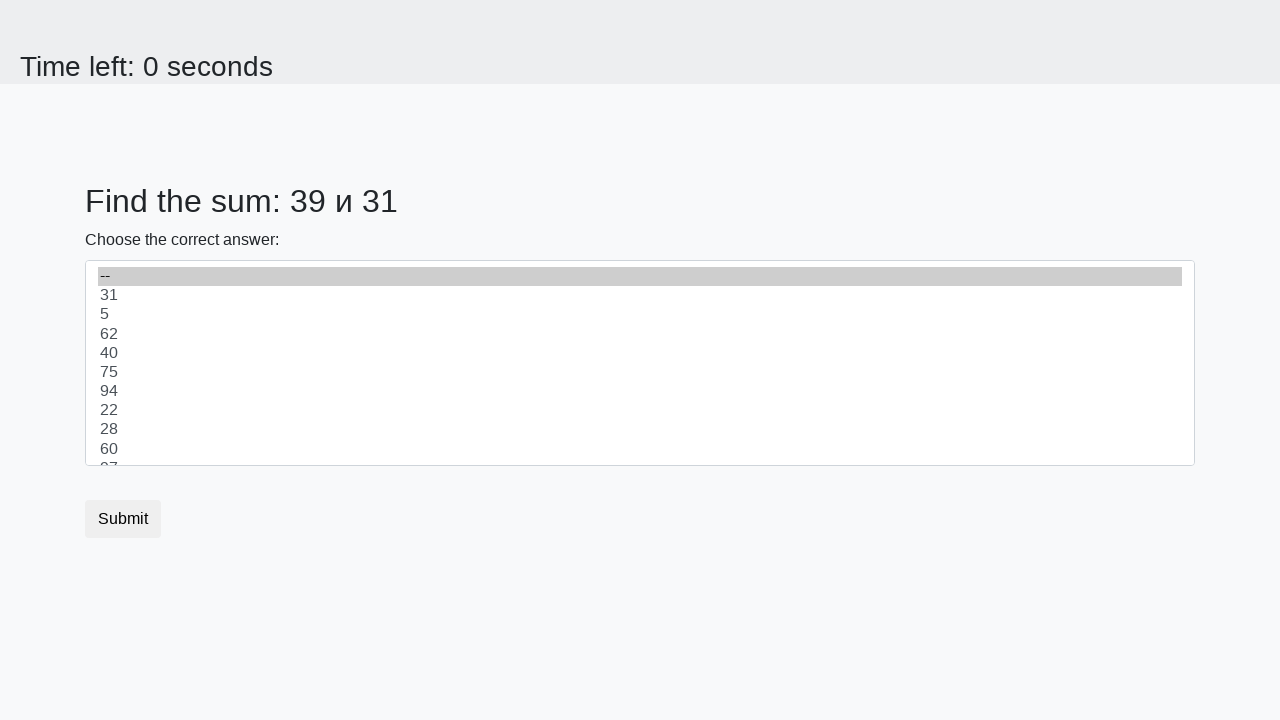

Clicked dropdown to open it at (640, 363) on #dropdown
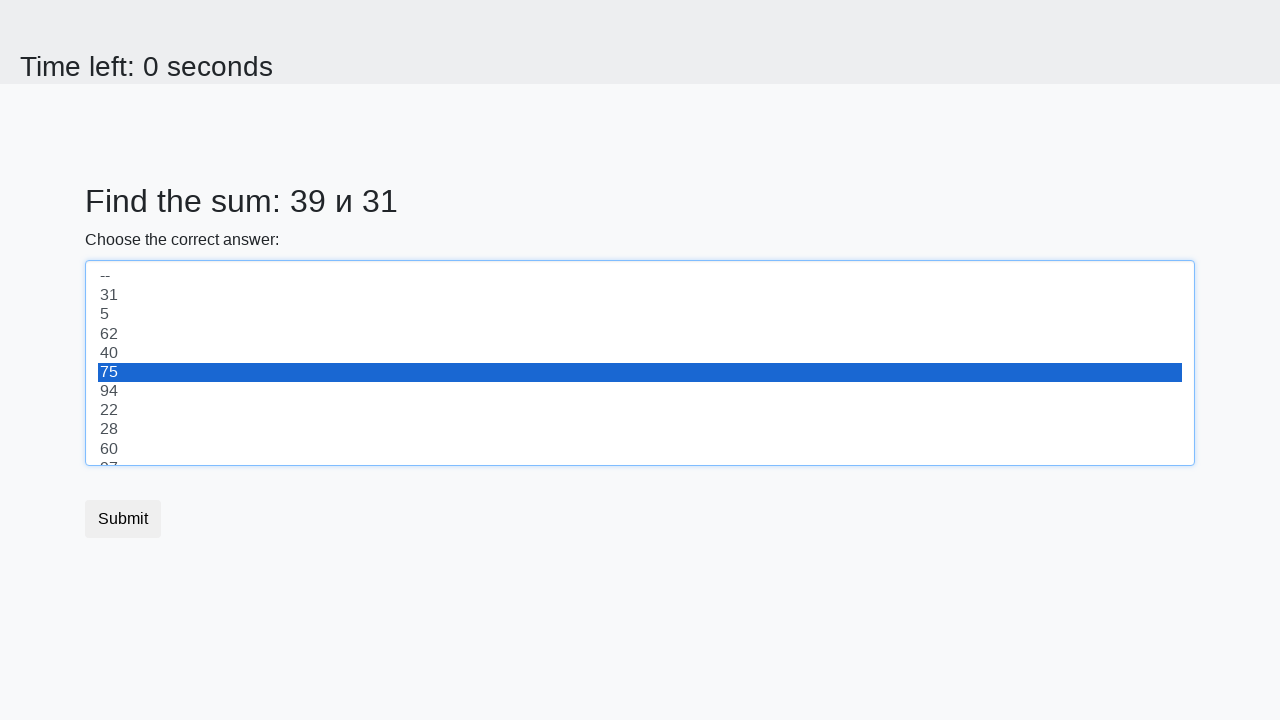

Selected dropdown option with value 70 at (640, 363) on [value='70']
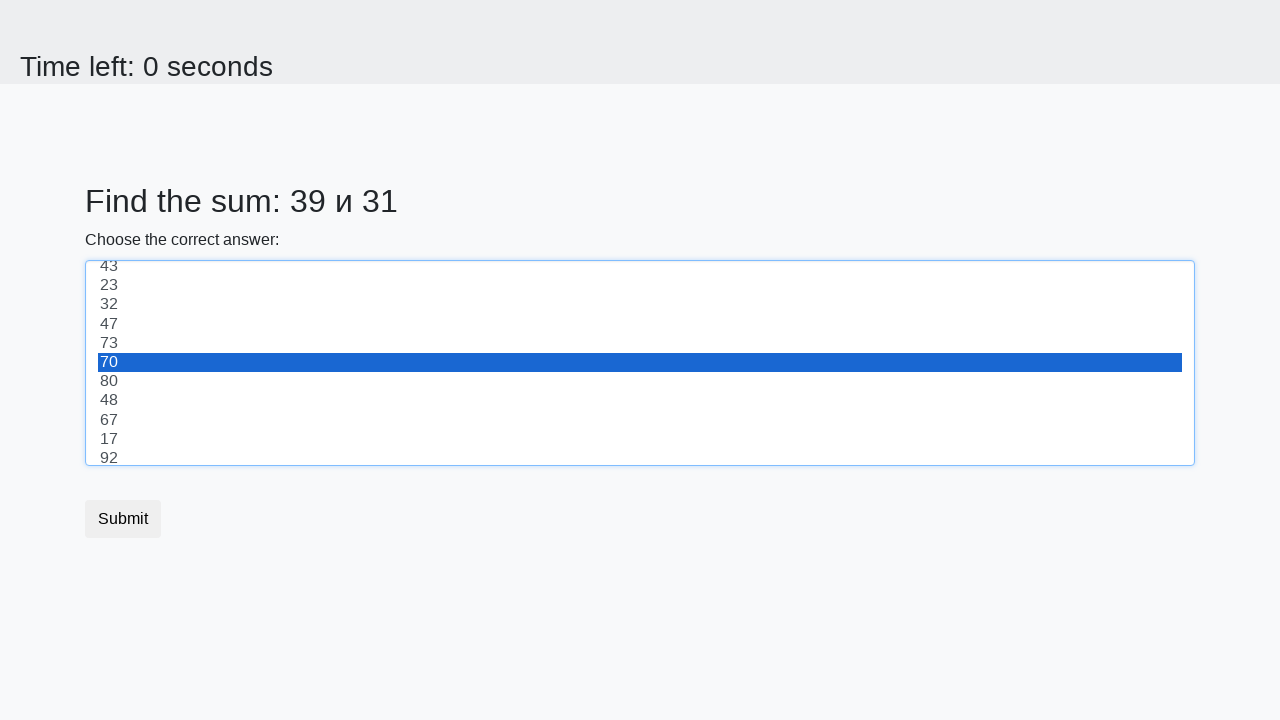

Clicked submit button to submit form at (123, 519) on [type='submit']
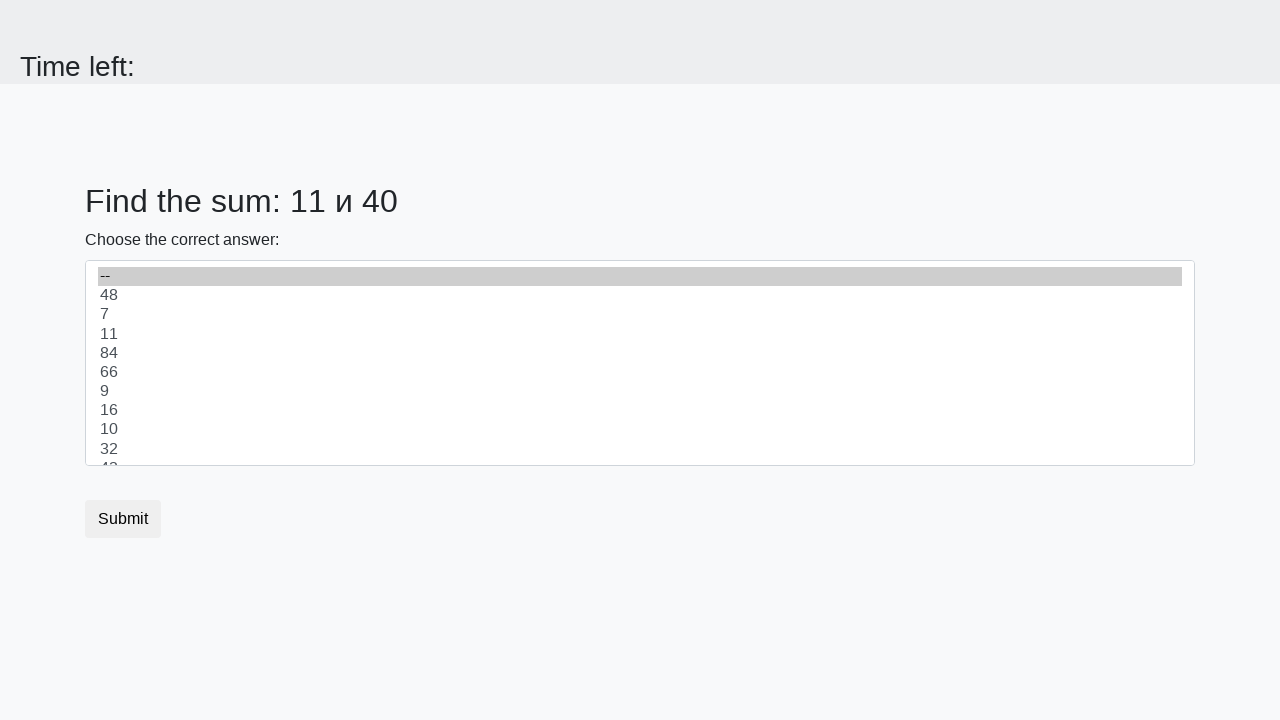

Waited for form submission response
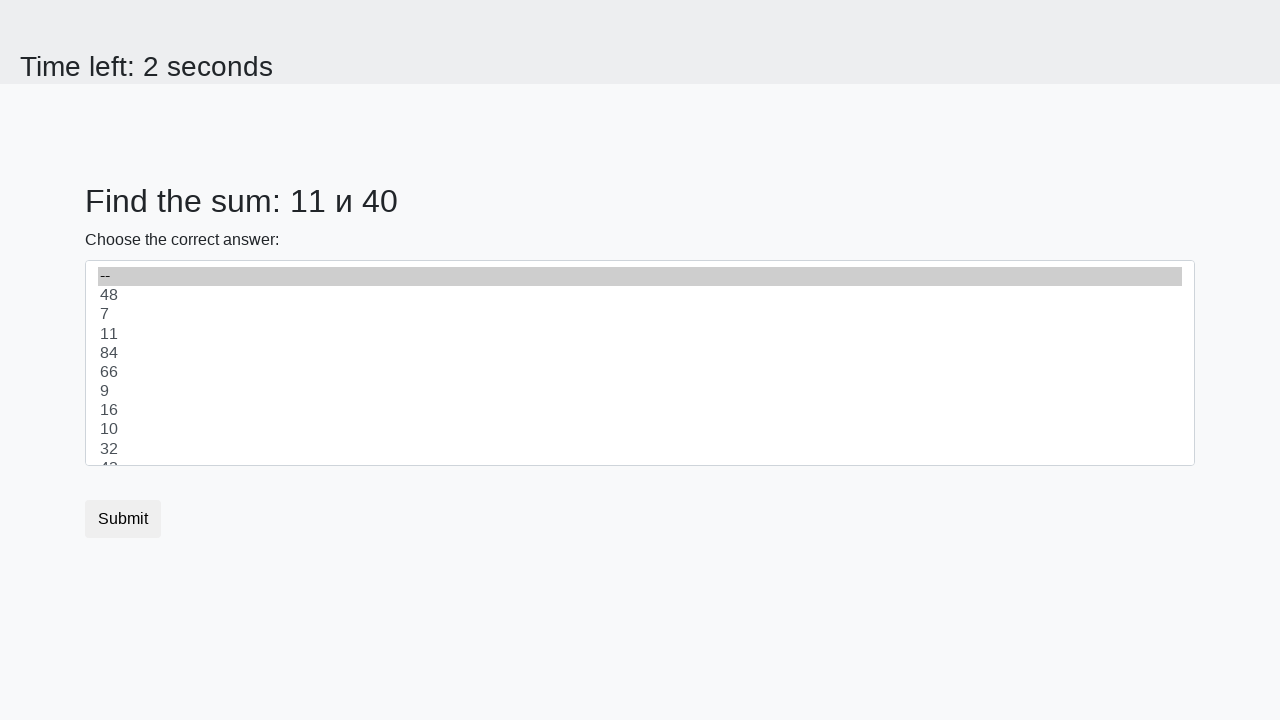

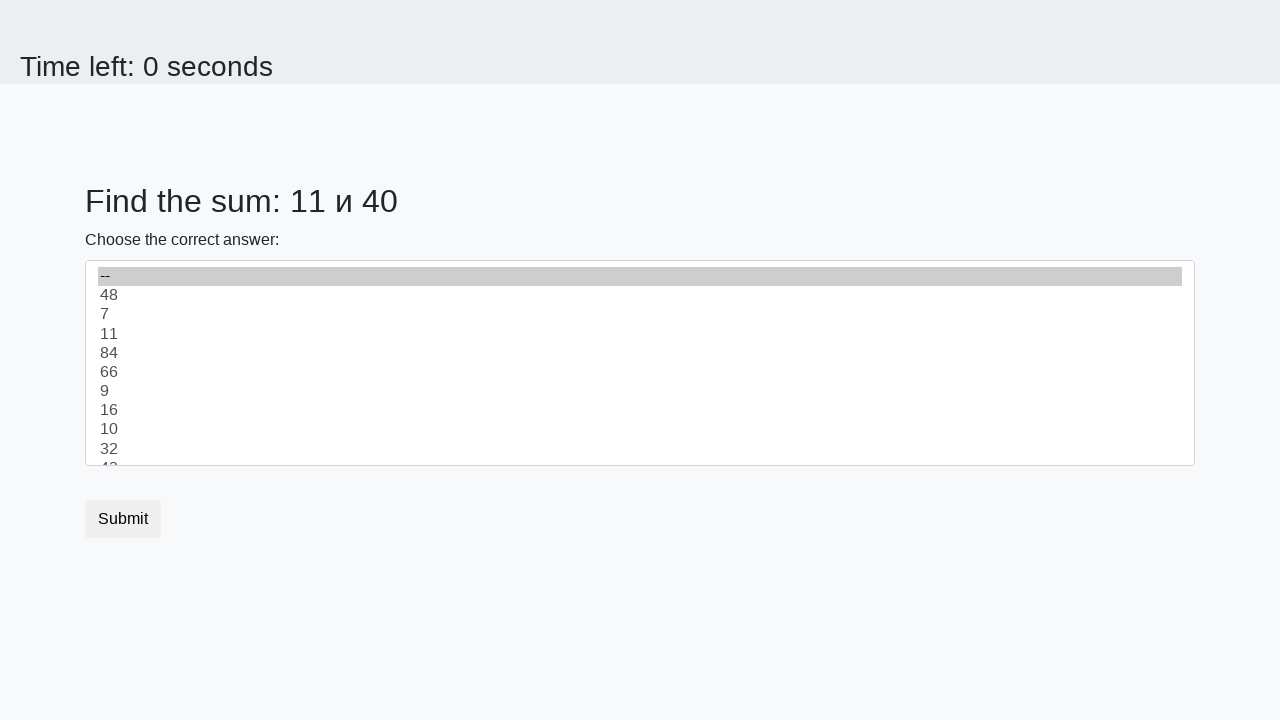